Tests GitHub search functionality by clicking the search button, entering a search query, and submitting the search

Starting URL: https://github.com/

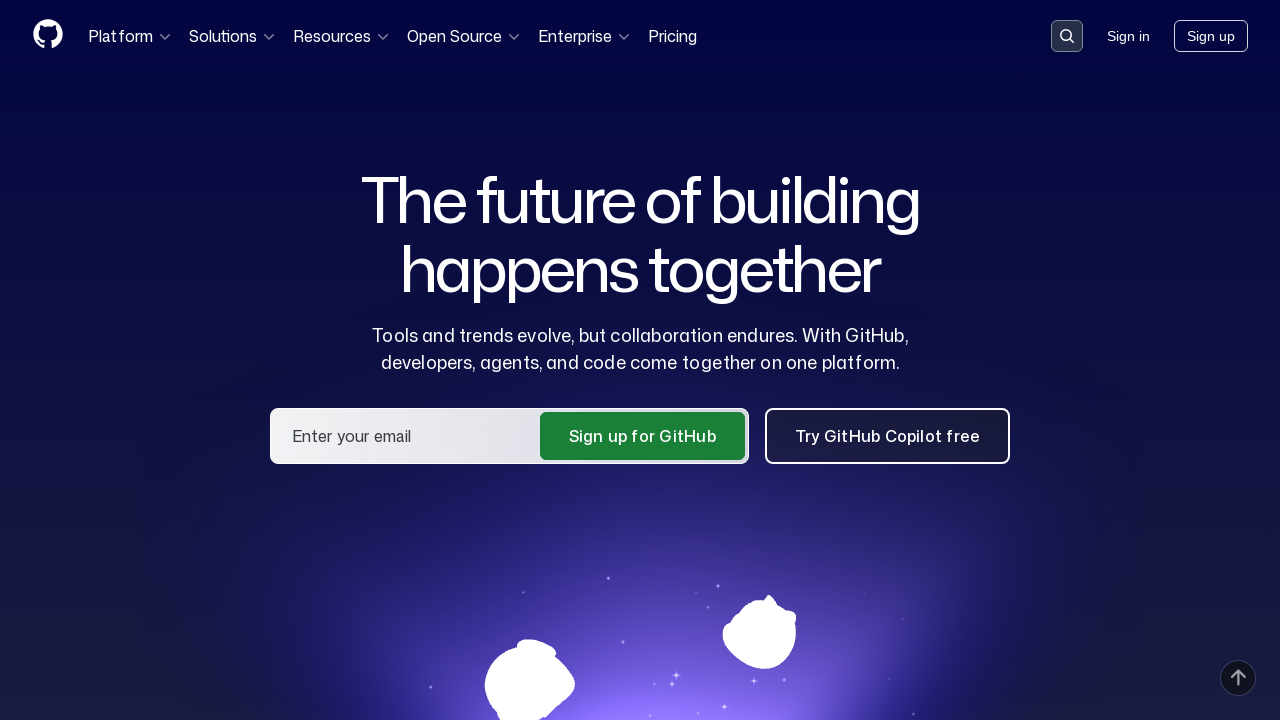

Clicked search button in GitHub header at (1067, 36) on button.header-search-button
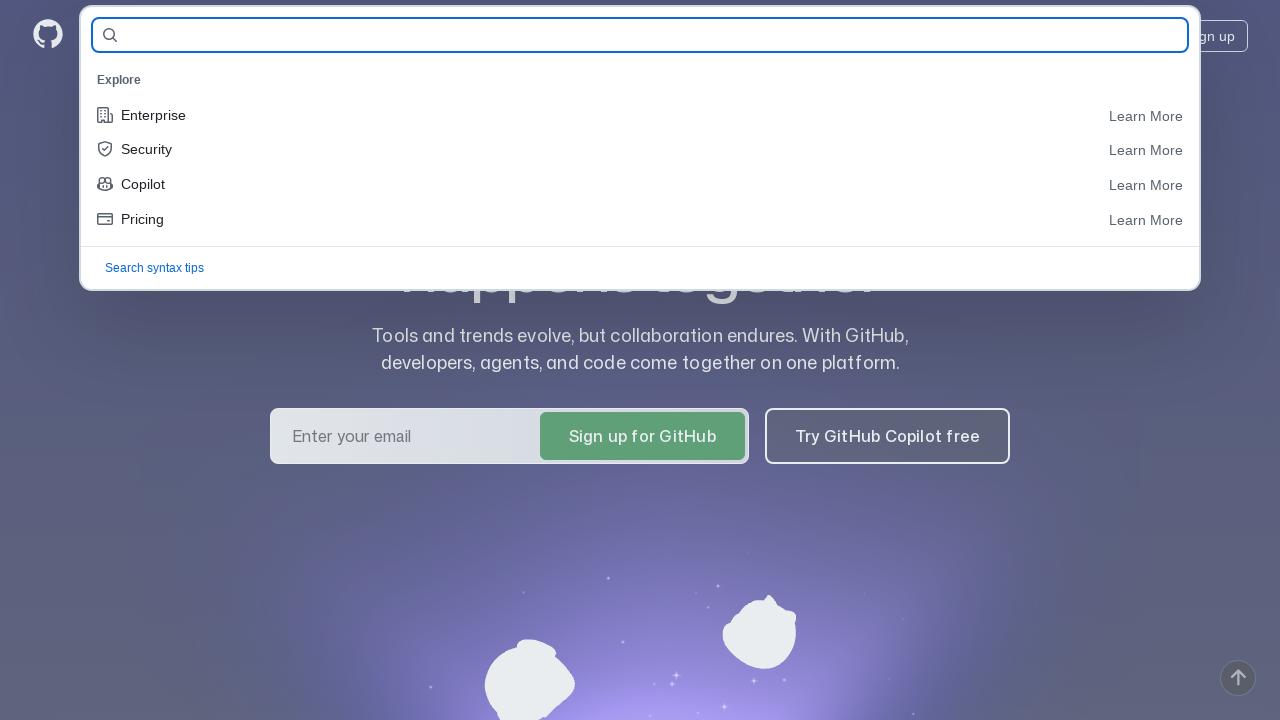

Search input field became visible
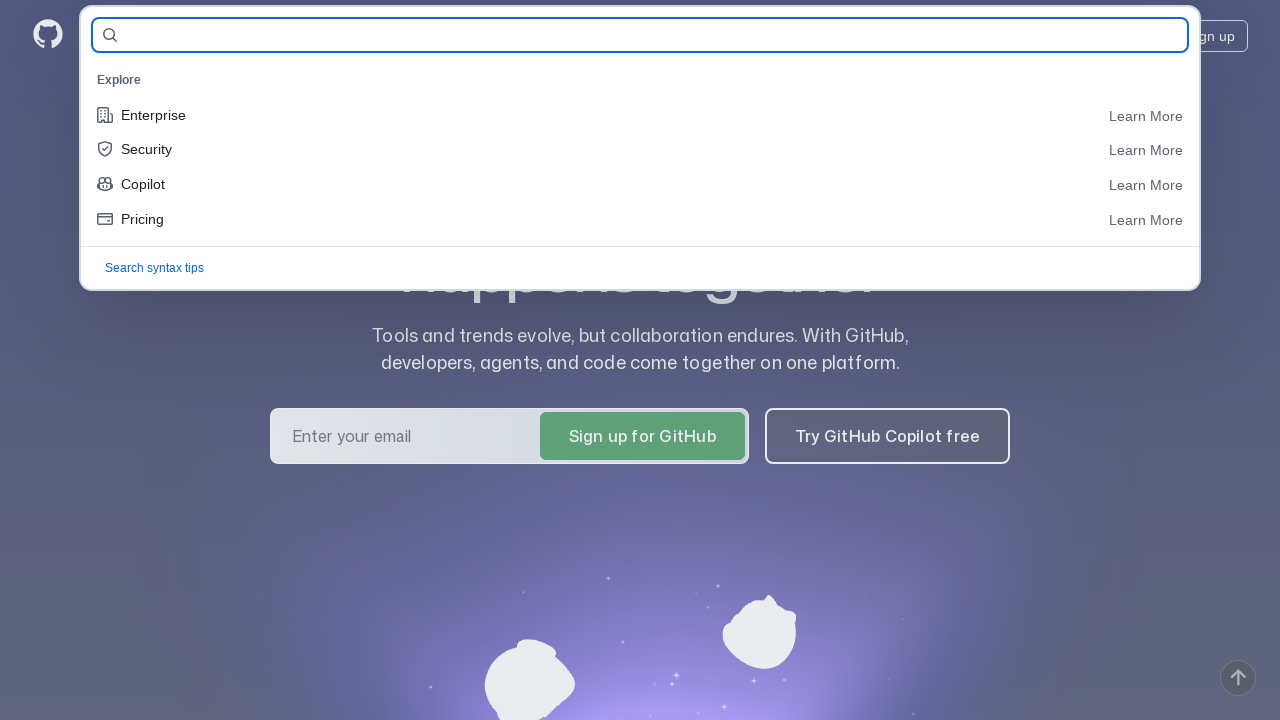

Entered search query 'playwright automation' on input#query-builder-test
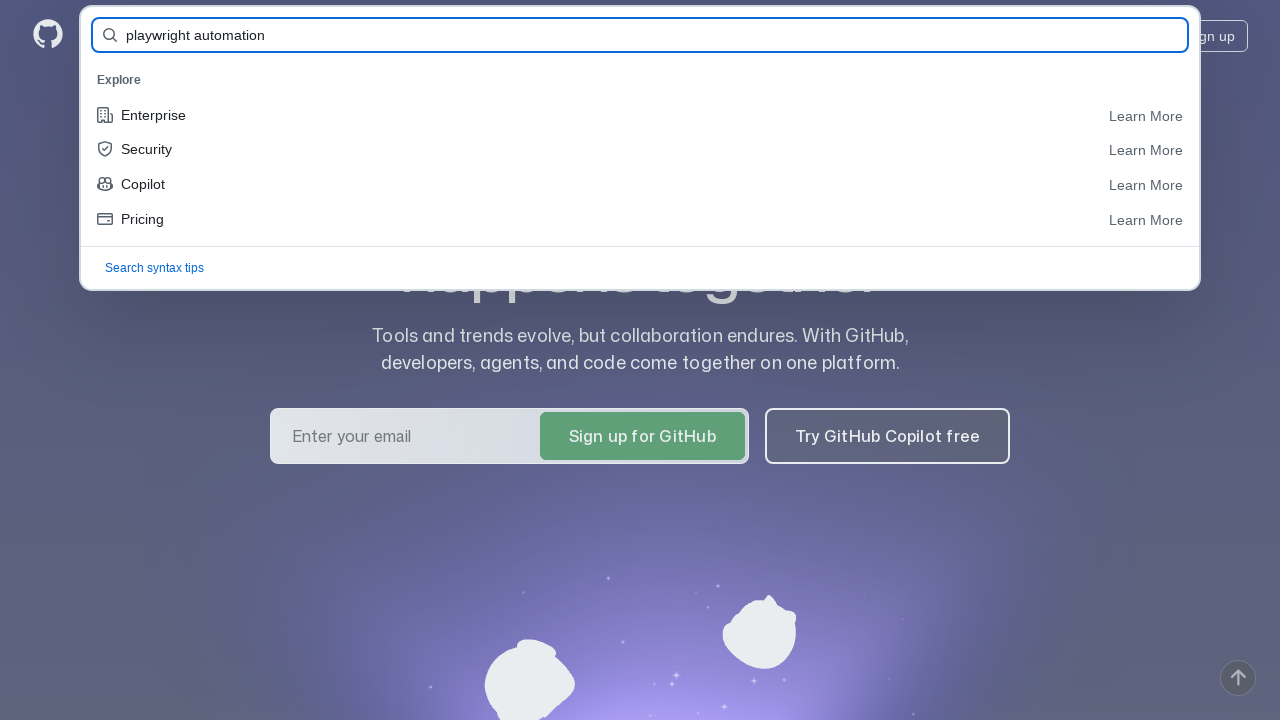

Submitted search by pressing Enter on input#query-builder-test
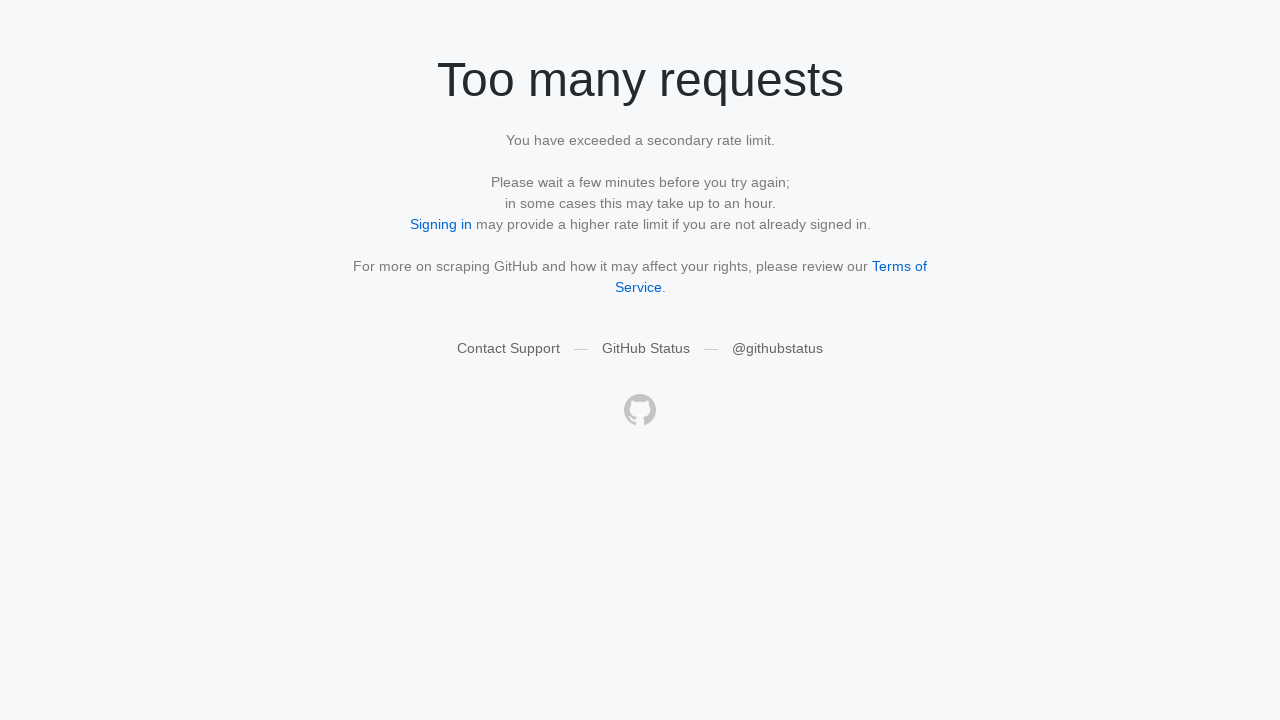

Search results page loaded (network idle)
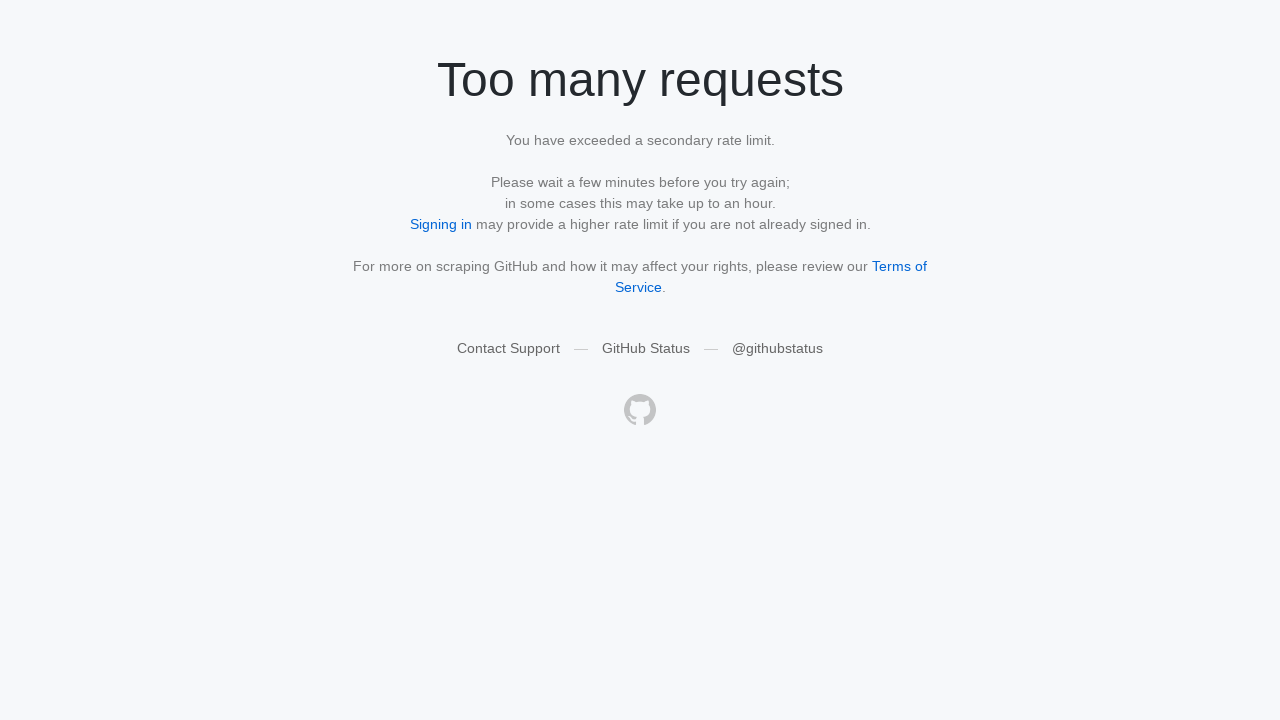

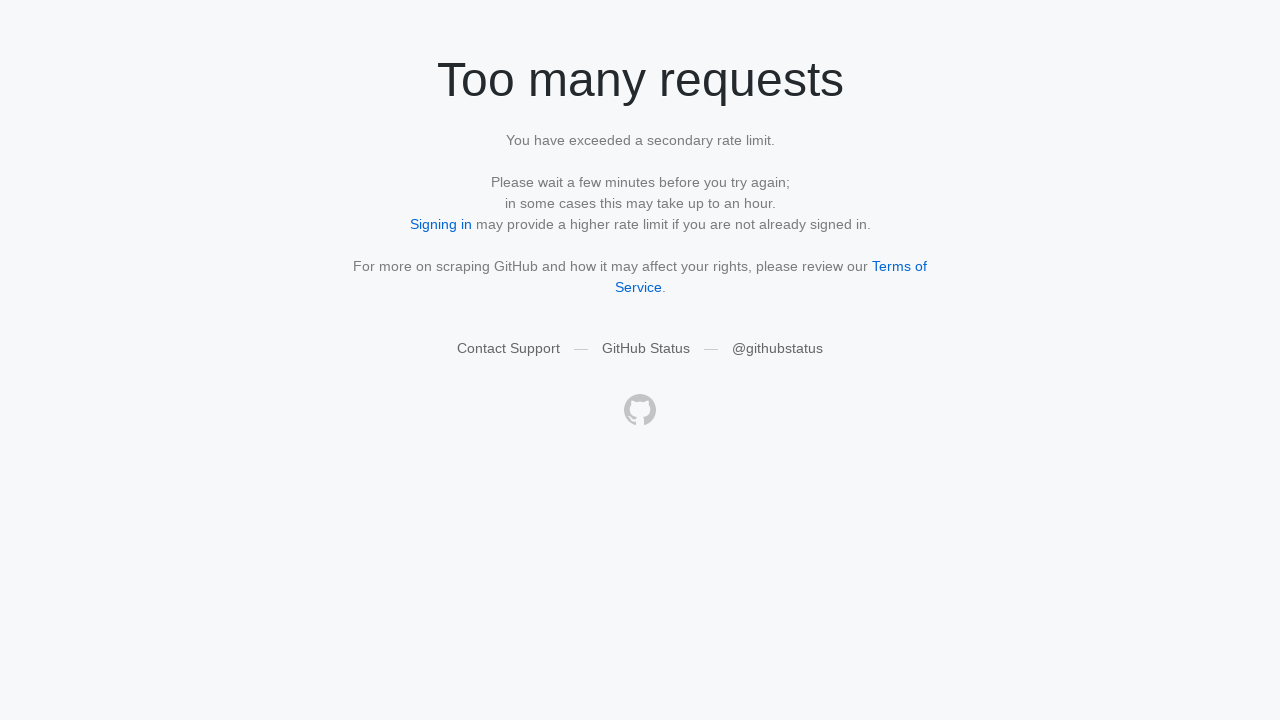